Tests drag and drop functionality on jQuery UI demo page by dragging an element into a drop zone, then interacts with a search field on the main page

Starting URL: https://jqueryui.com/droppable/

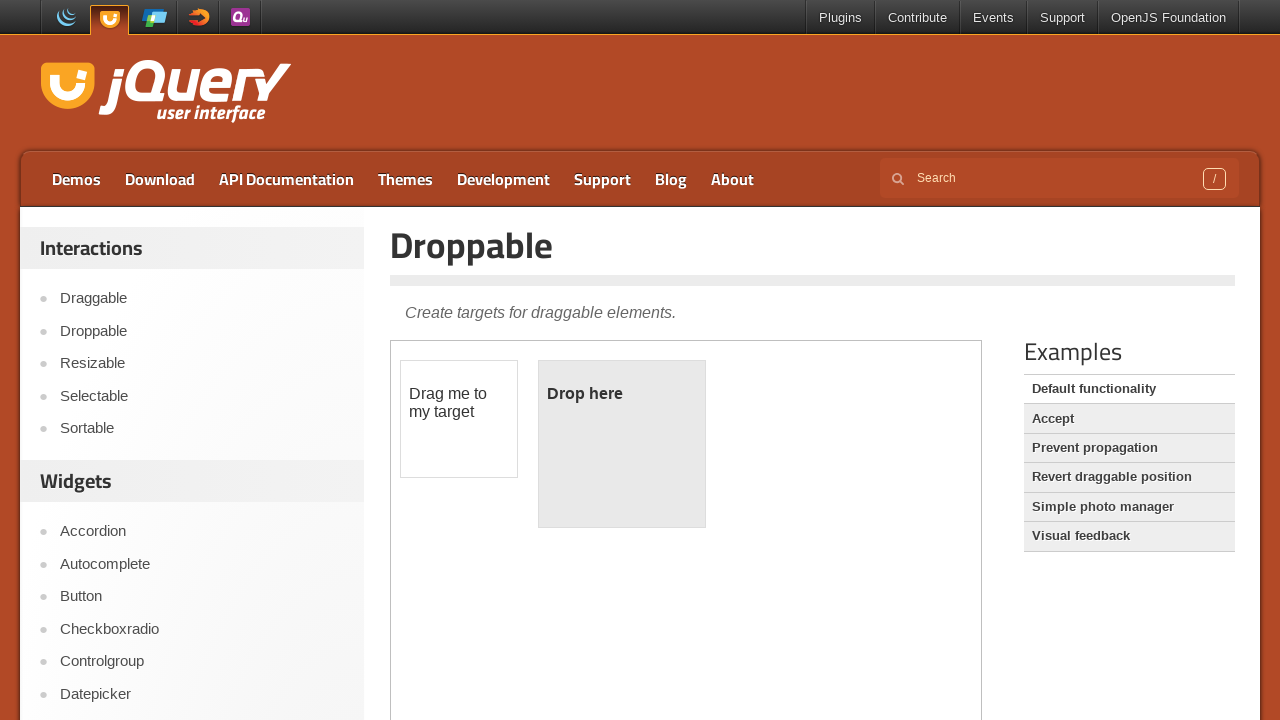

Located the demo iframe
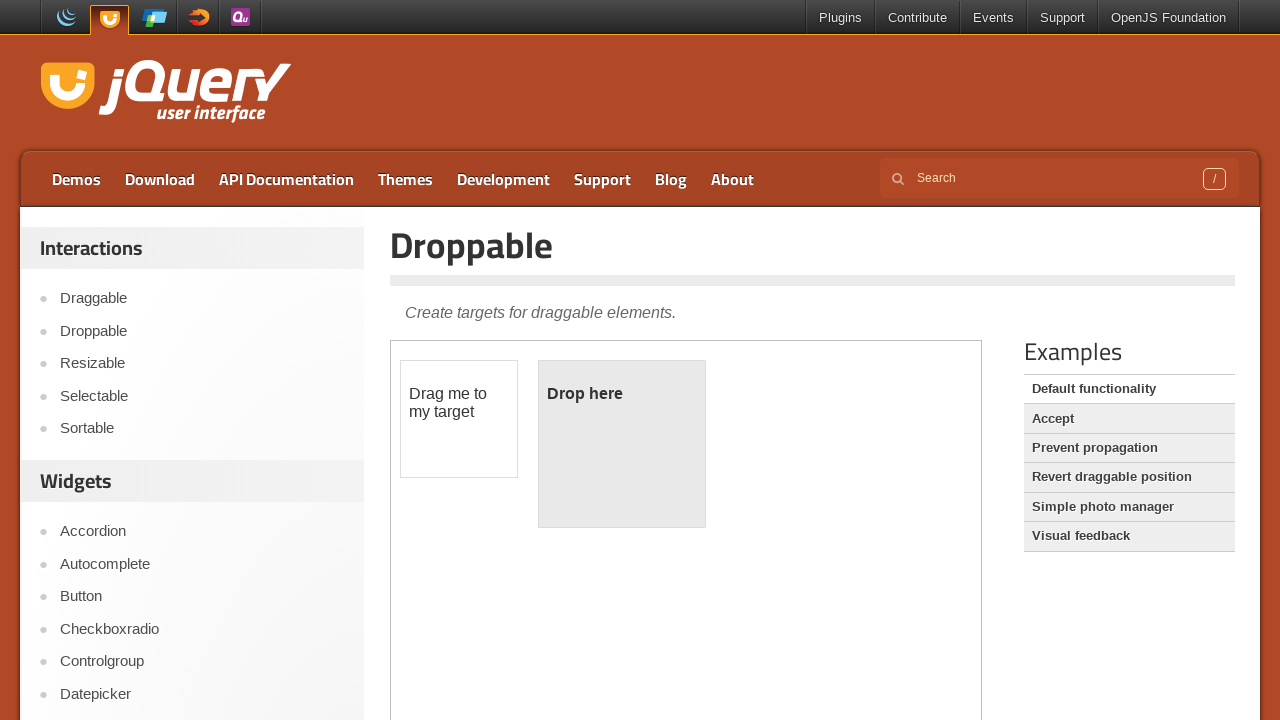

Located the draggable element
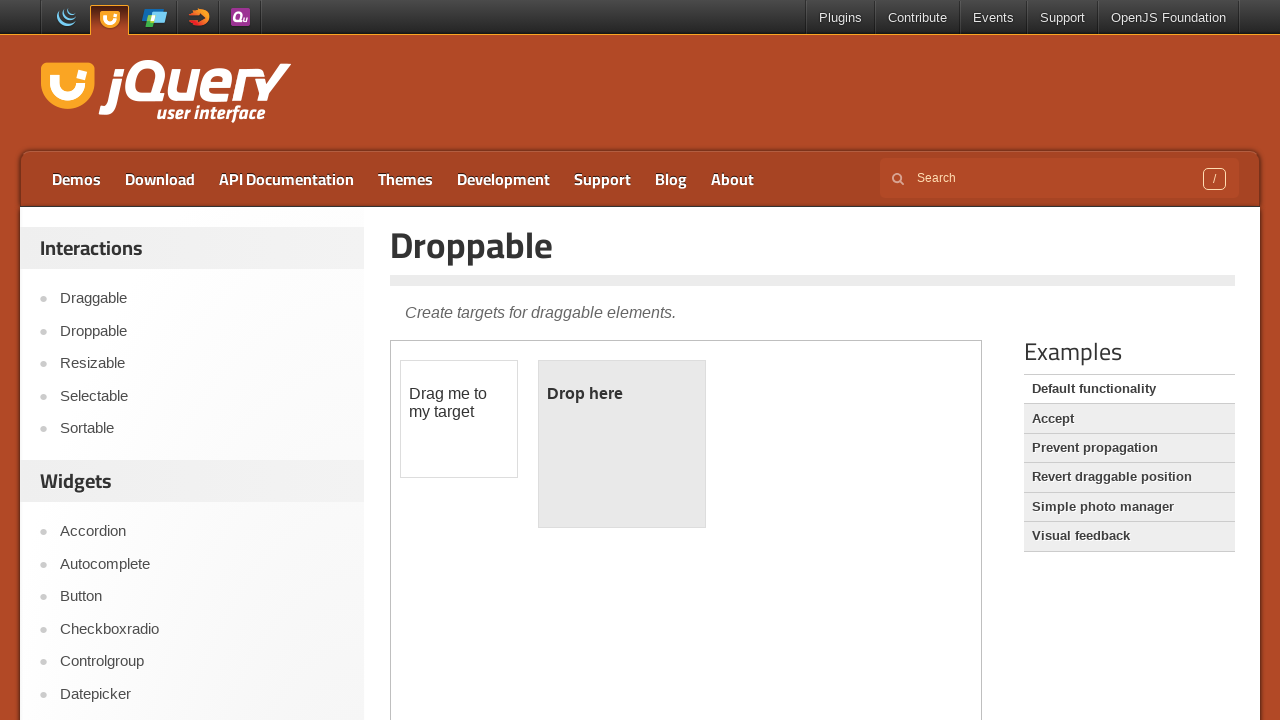

Located the droppable element
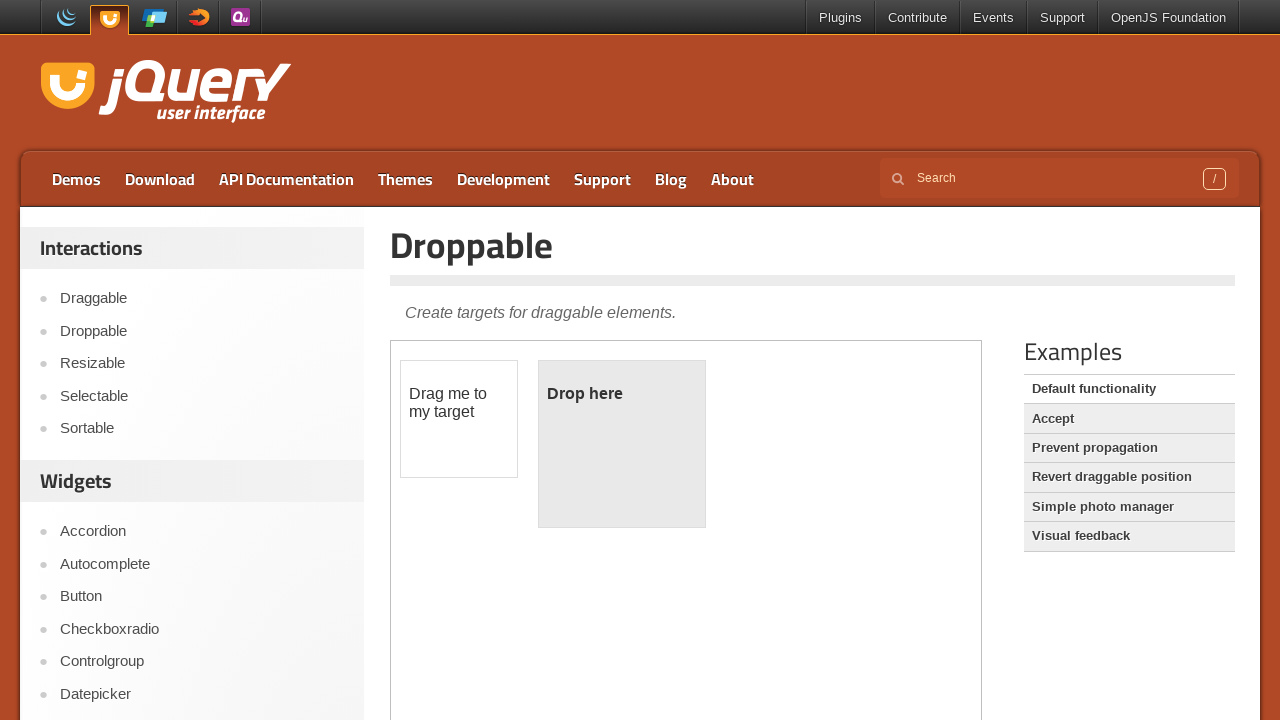

Dragged element into drop zone at (622, 444)
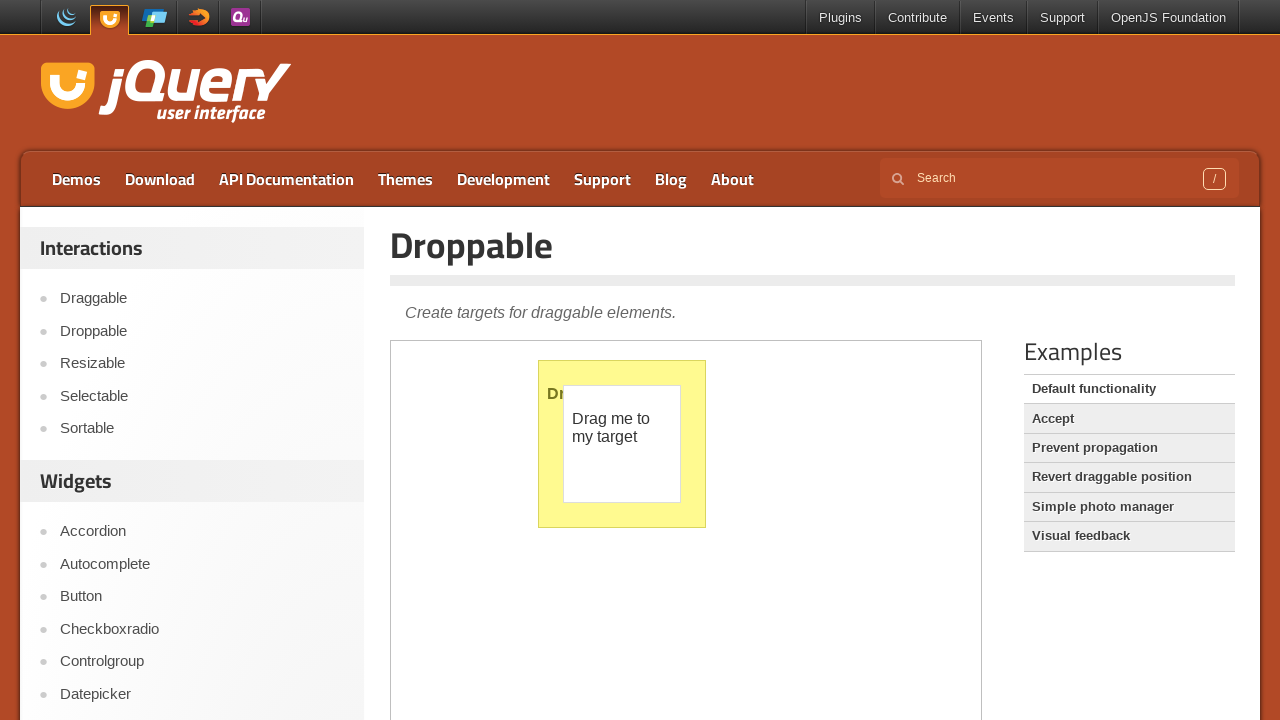

Filled search field with 'what is text' on input[name='s']
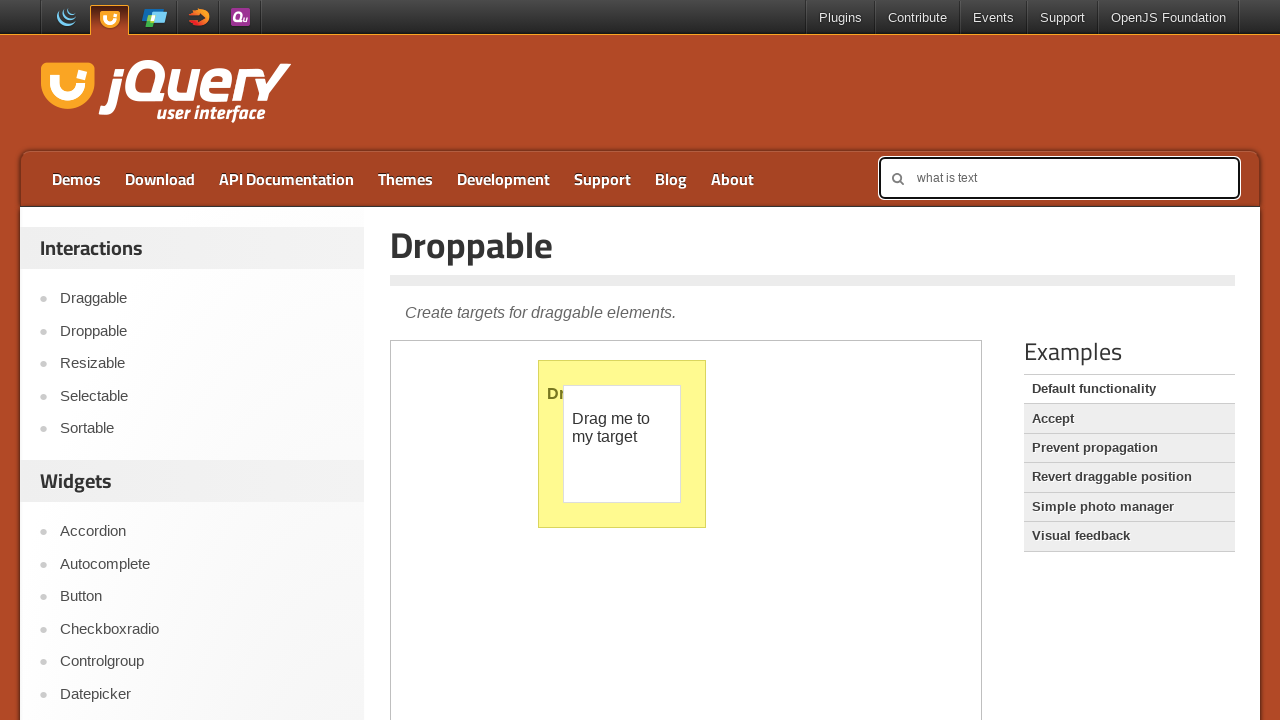

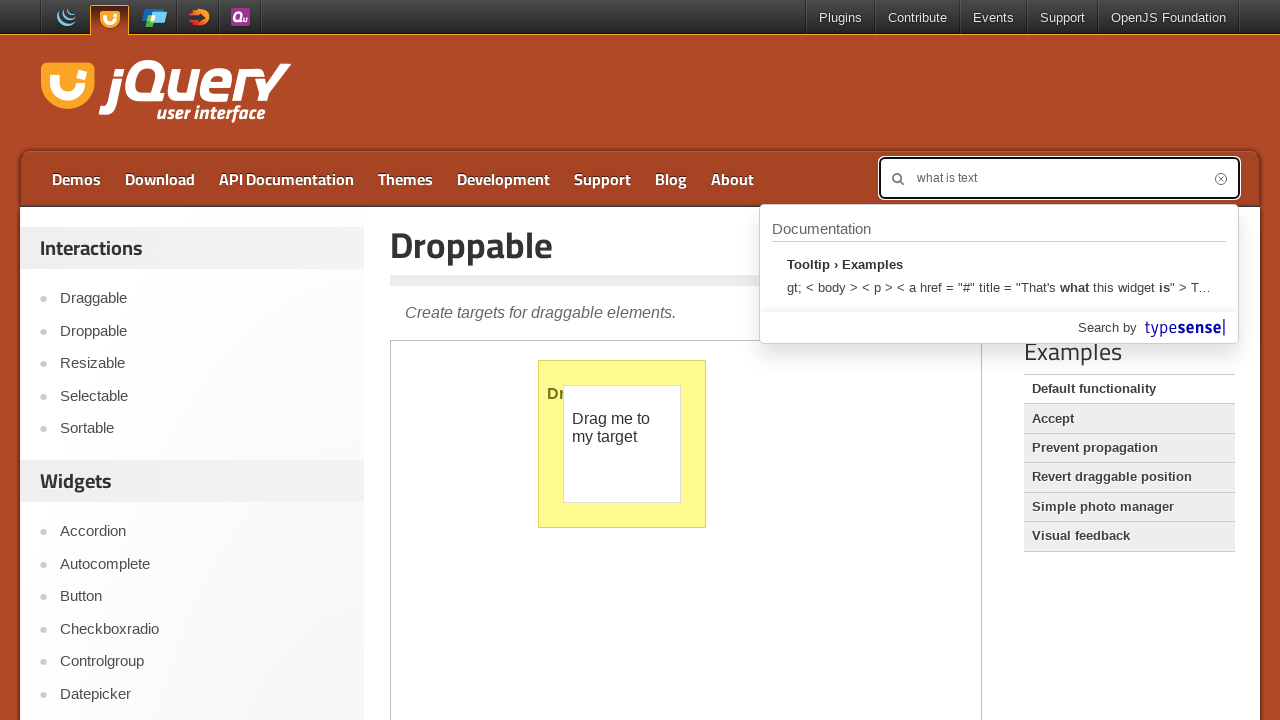